Tests navigation to the Horizontal Slider page, verifies the subheader text, and clicks on the Elemental Selenium footer link

Starting URL: https://the-internet.herokuapp.com/

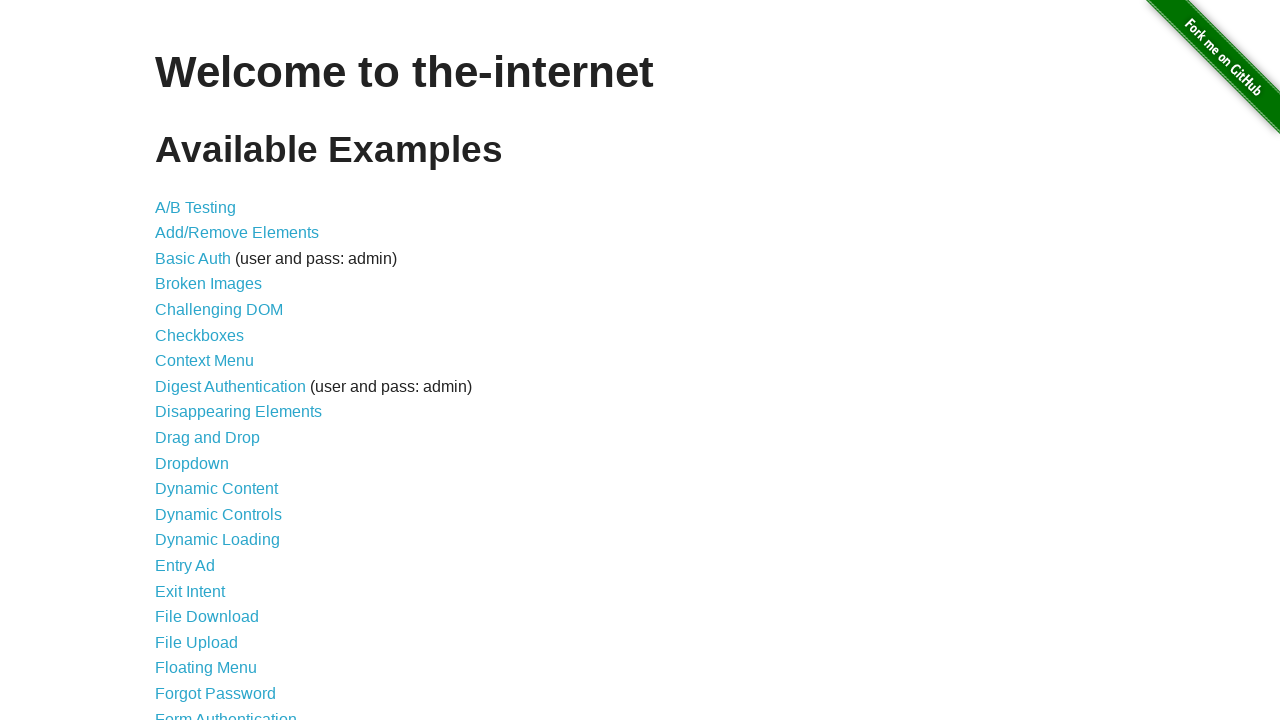

Navigated to the-internet.herokuapp.com homepage
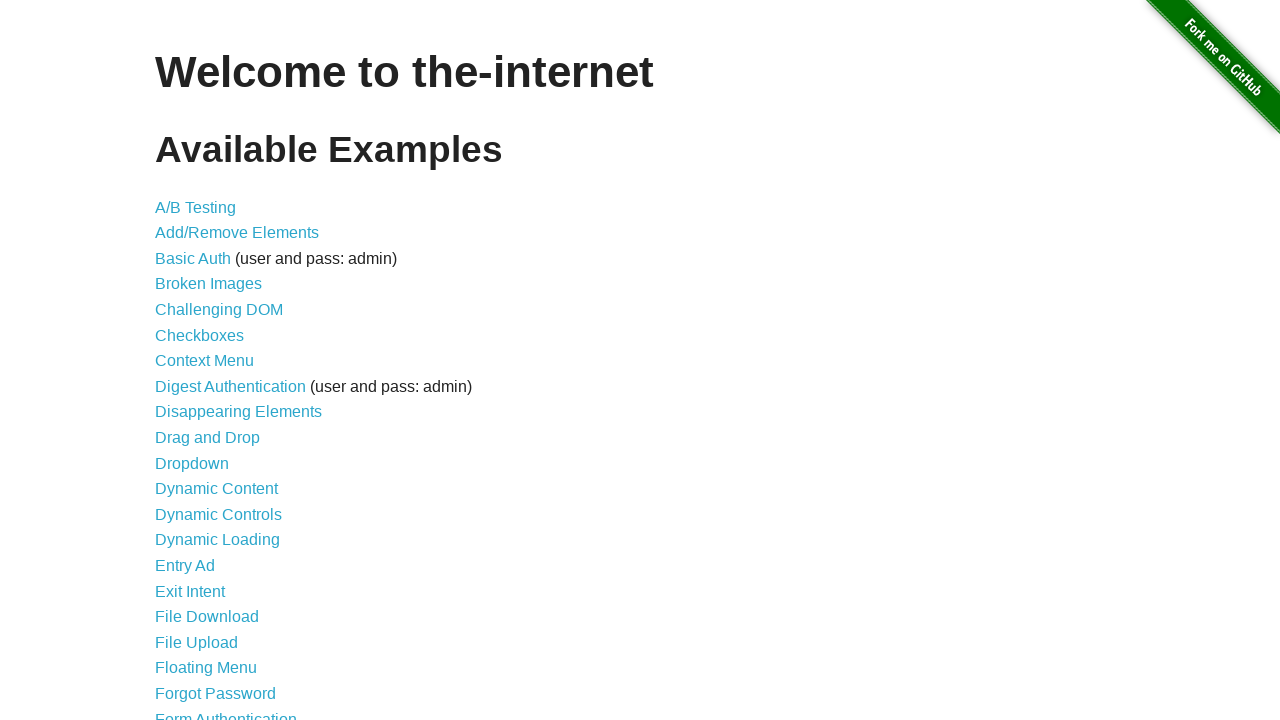

Clicked on Horizontal Slider link at (214, 361) on text=Horizontal Slider
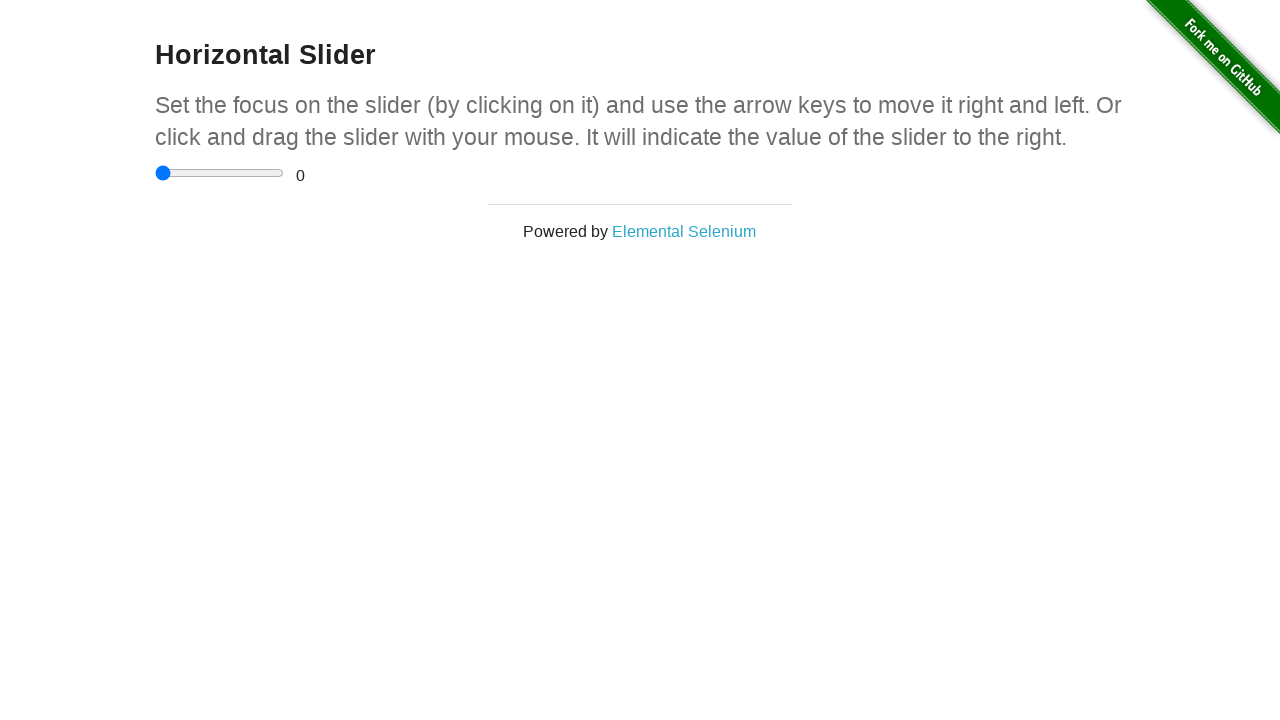

Horizontal Slider page loaded and h4 subheader element is visible
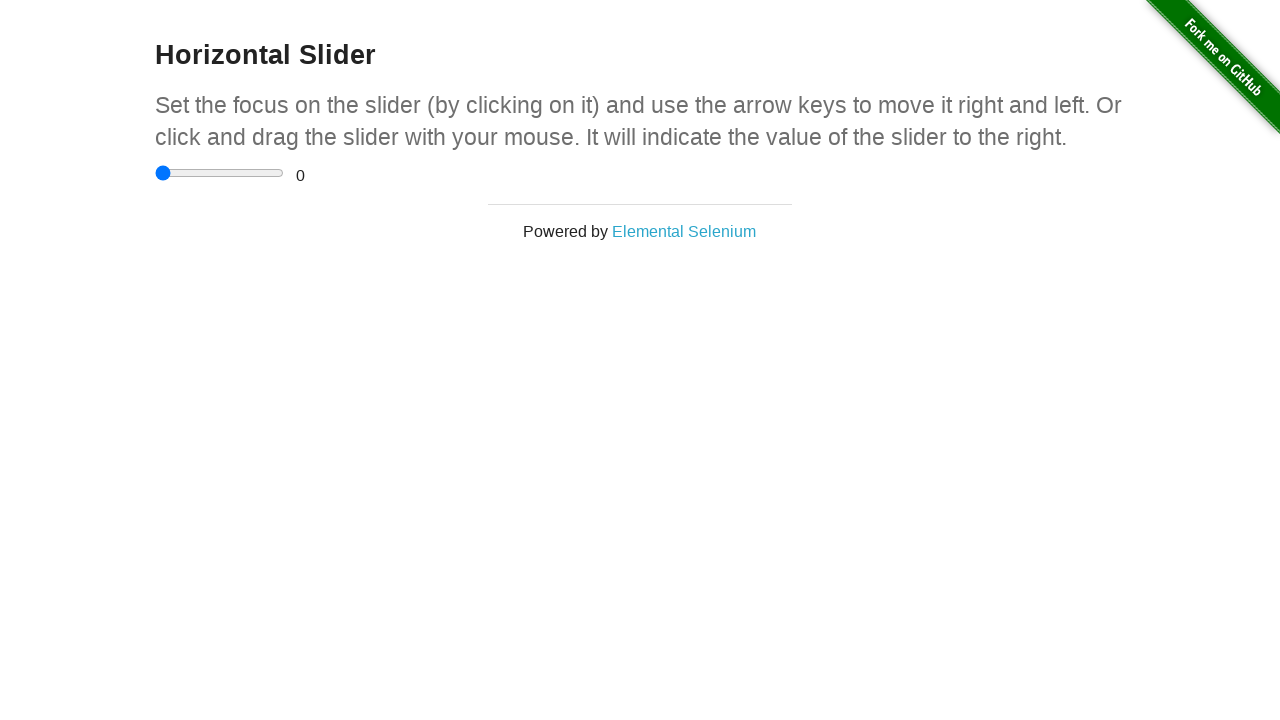

Retrieved subheader text: Set the focus on the slider (by clicking on it) and use the arrow keys to move it right and left. Or click and drag the slider with your mouse. It will indicate the value of the slider to the right.
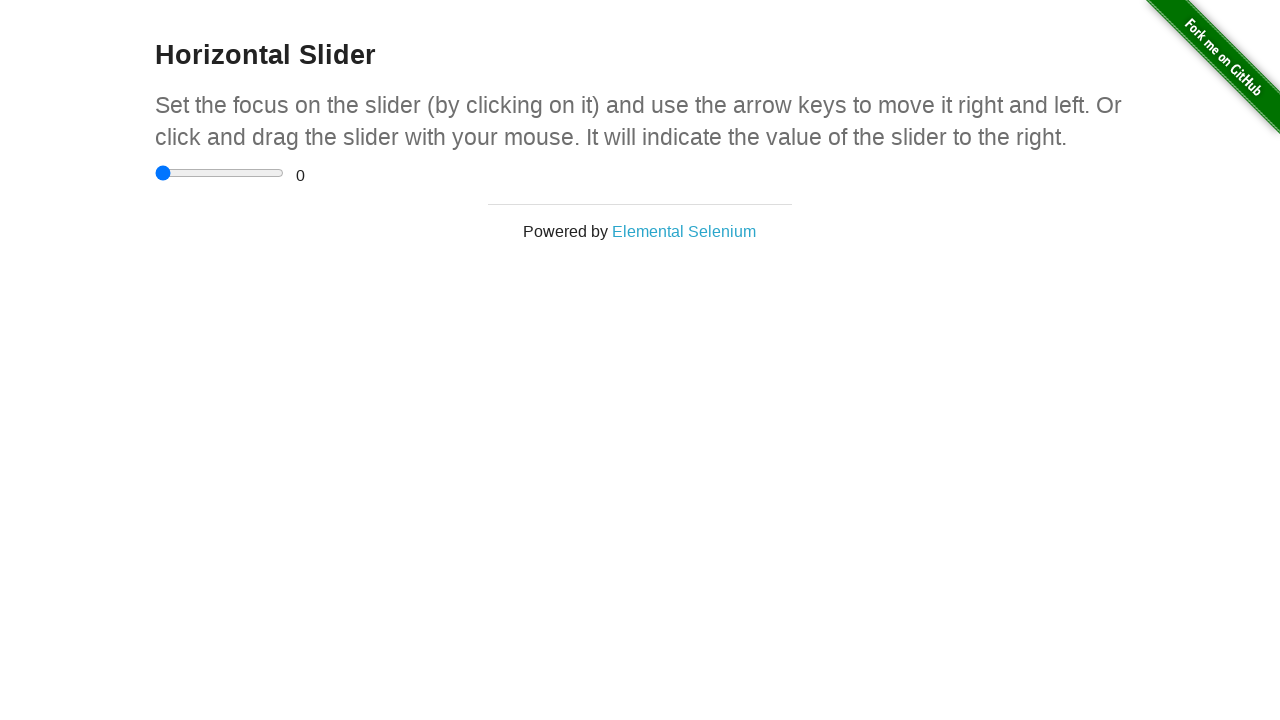

Verified subheader text matches expected content
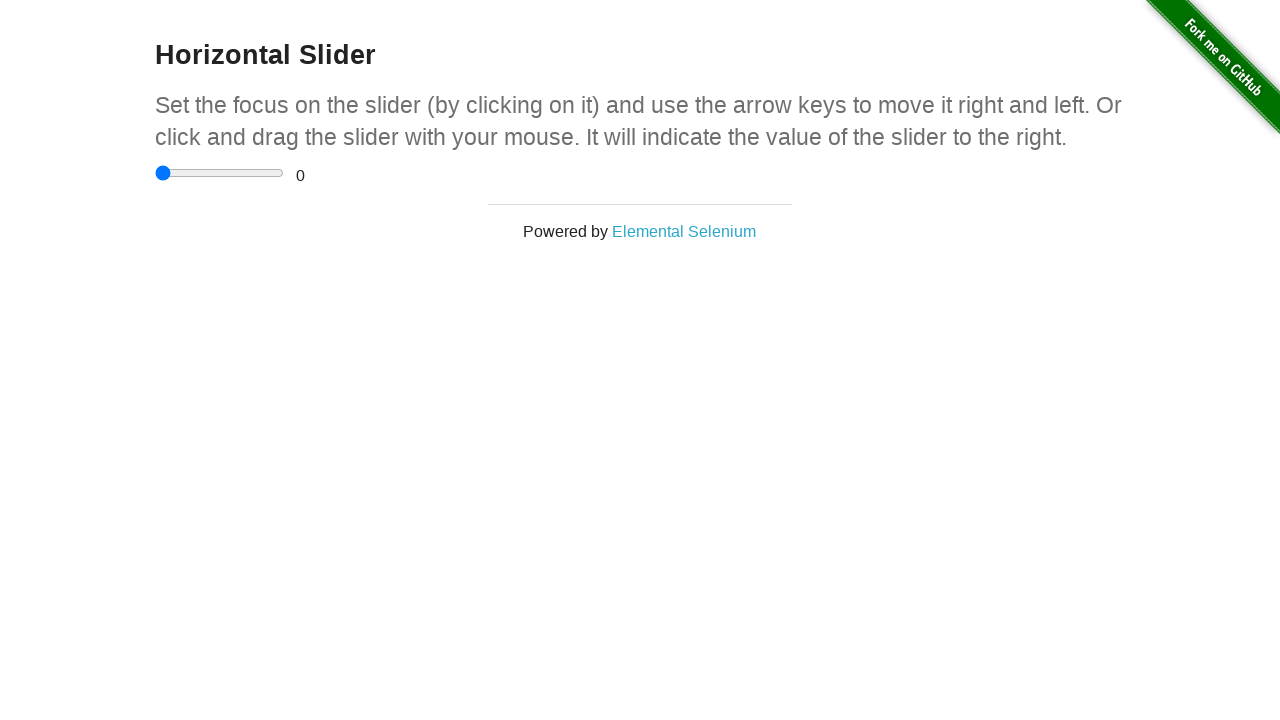

Clicked on Elemental Selenium footer link at (684, 231) on text=Elemental
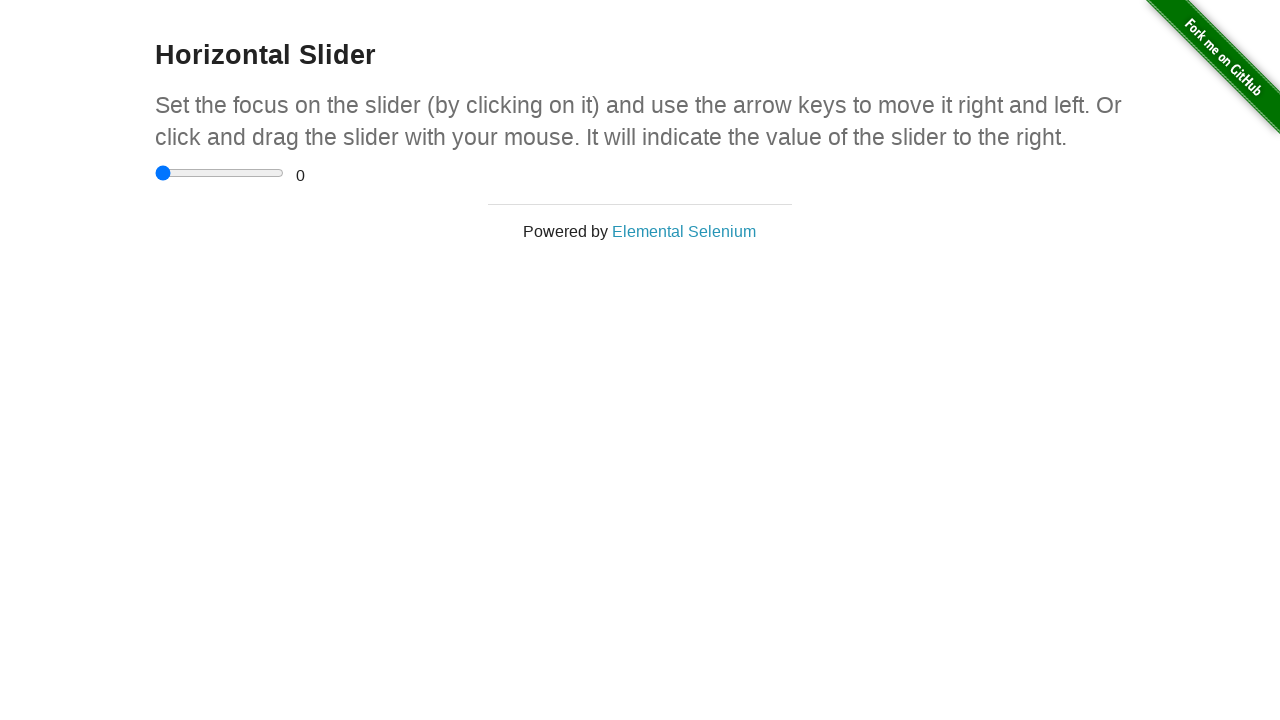

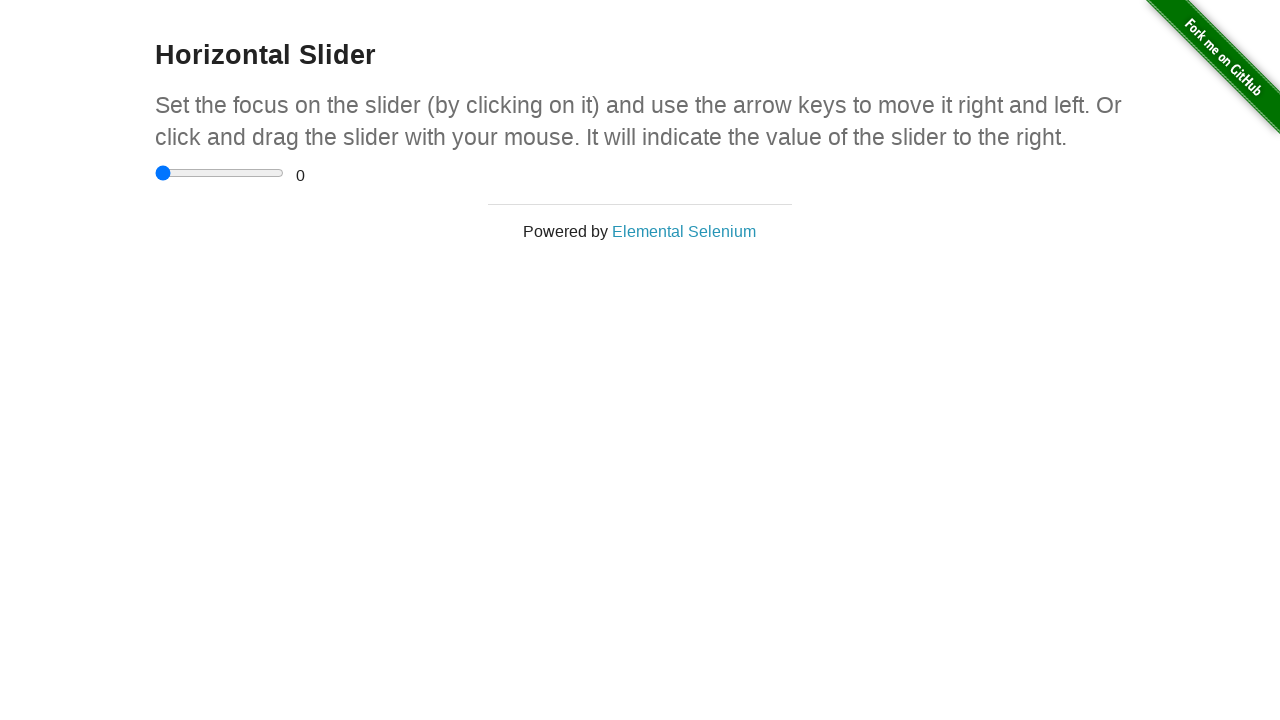